Tests that the Email column in table1 sorts correctly in ascending order by clicking the column header and verifying the values are sorted alphabetically

Starting URL: http://the-internet.herokuapp.com/tables

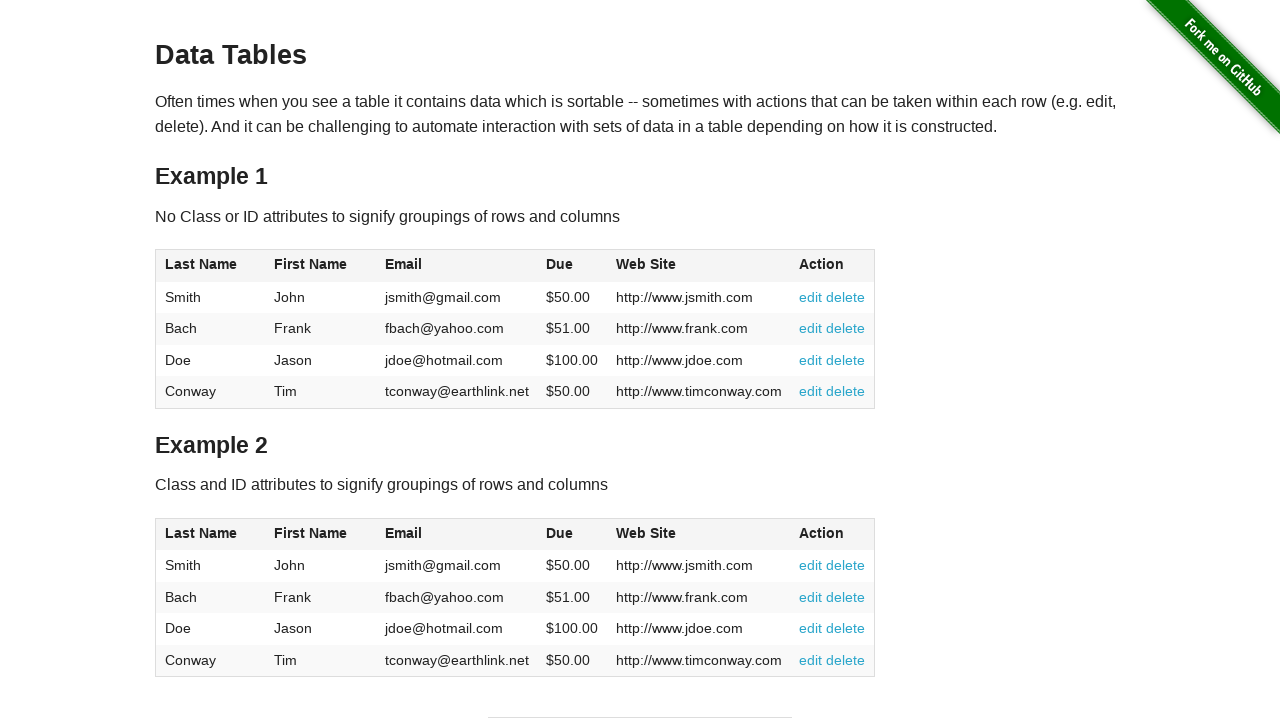

Clicked Email column header in table1 to sort ascending at (457, 266) on #table1 thead tr th:nth-of-type(3)
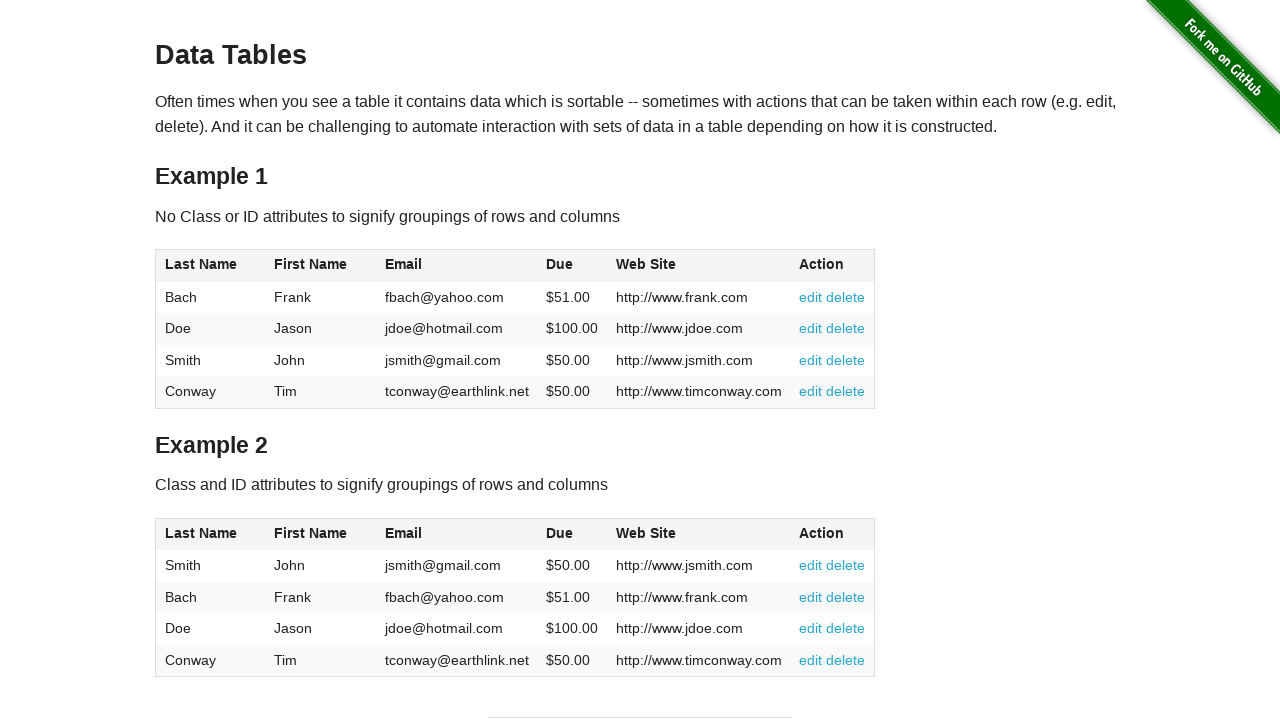

Waited for table1 Email column data to load
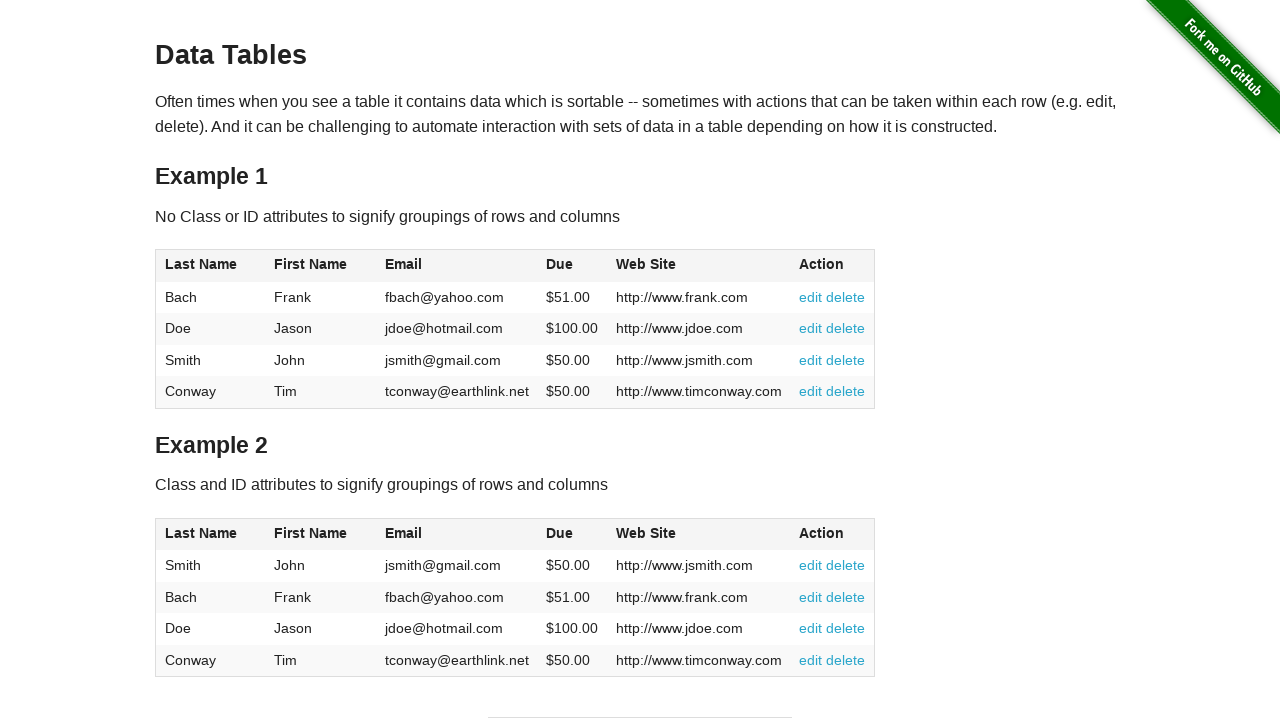

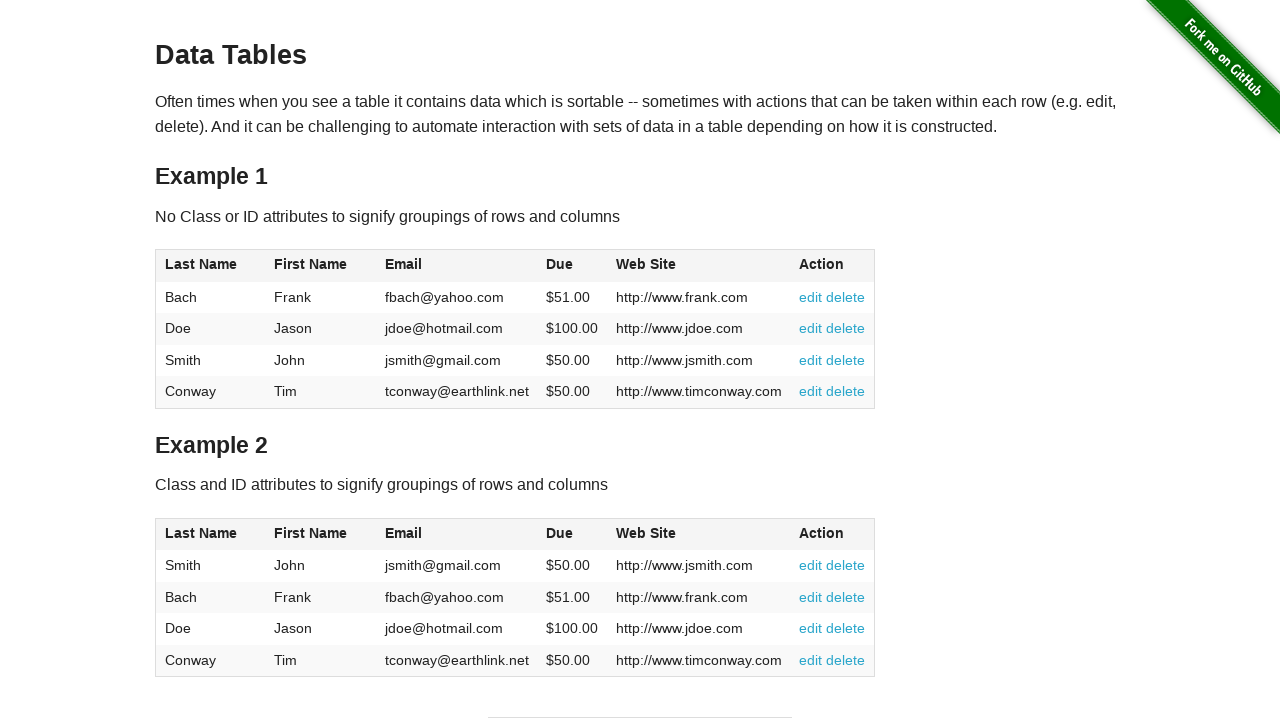